Tests a basic web form by entering text into a text box and clicking the submit button, then verifying the success message appears.

Starting URL: https://www.selenium.dev/selenium/web/web-form.html

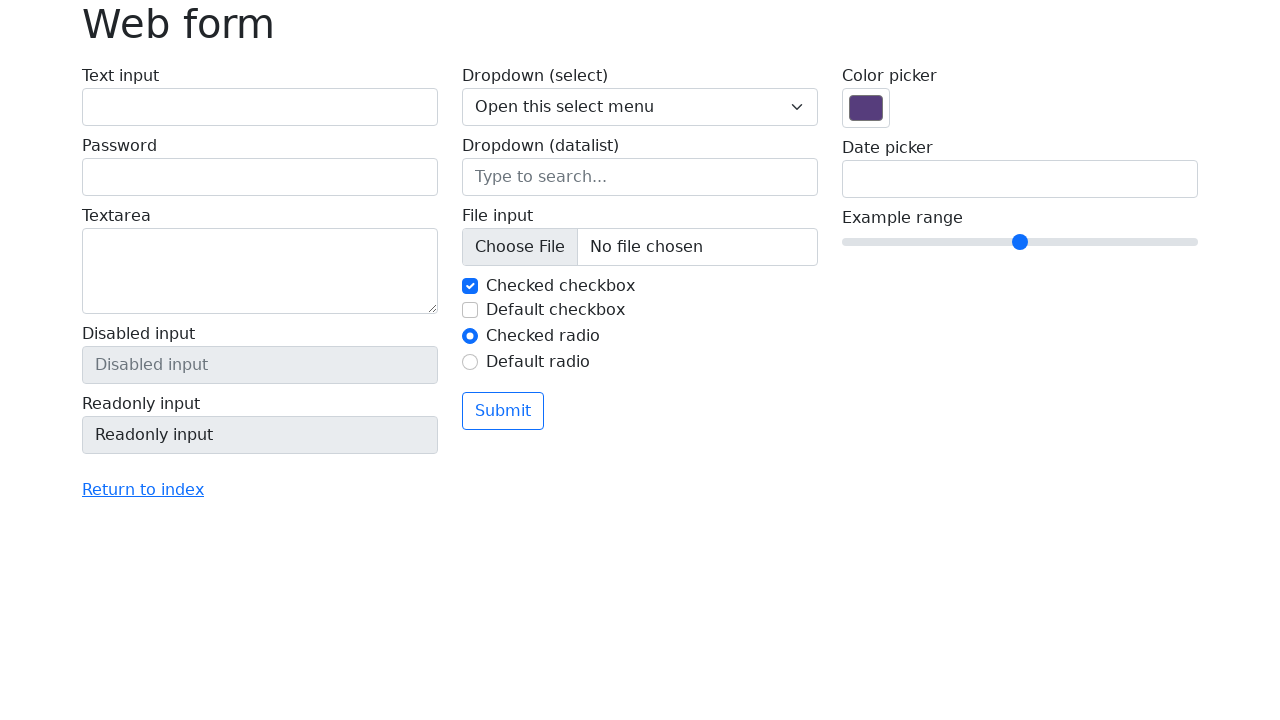

Filled text box with 'Selenium' on input[name='my-text']
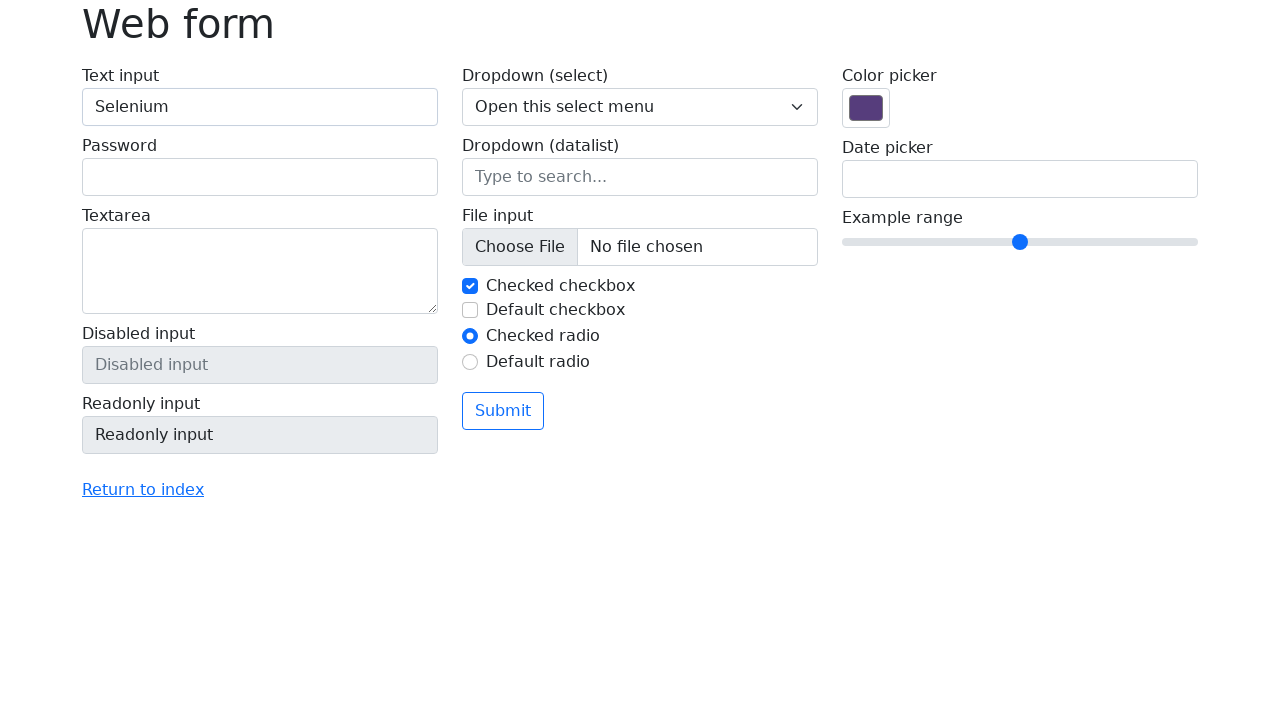

Clicked submit button at (503, 411) on button
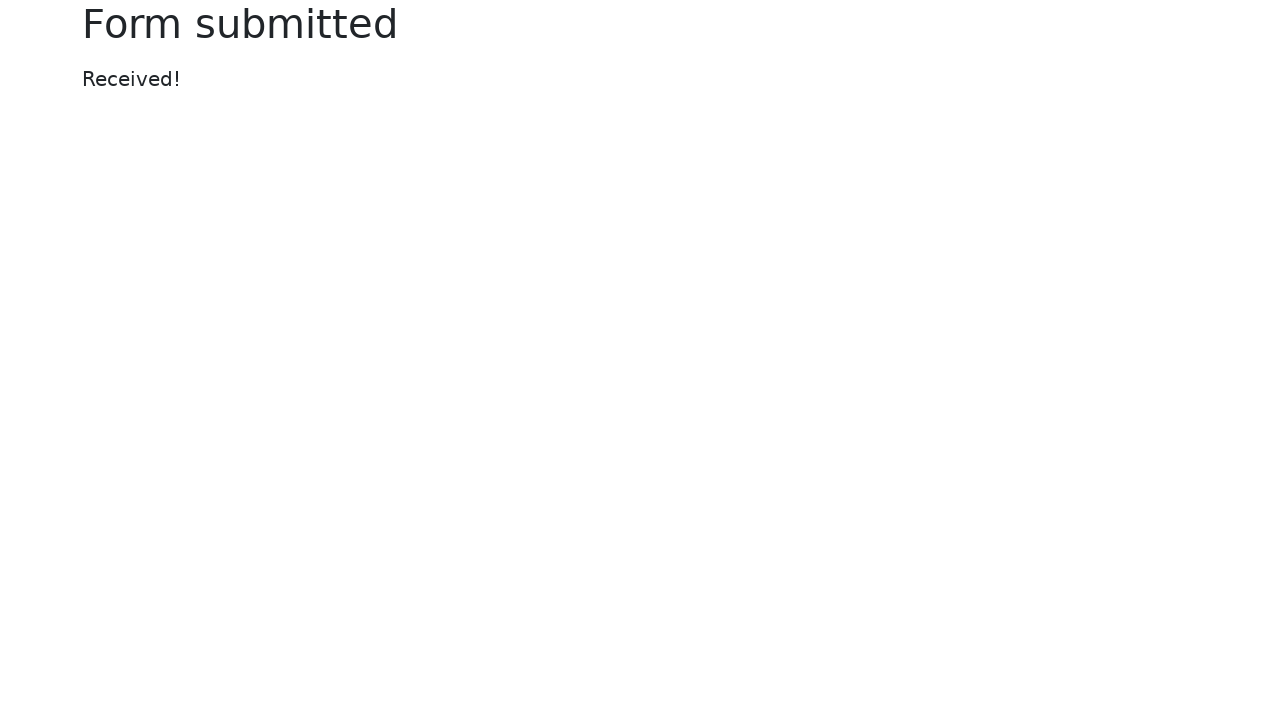

Success message appeared
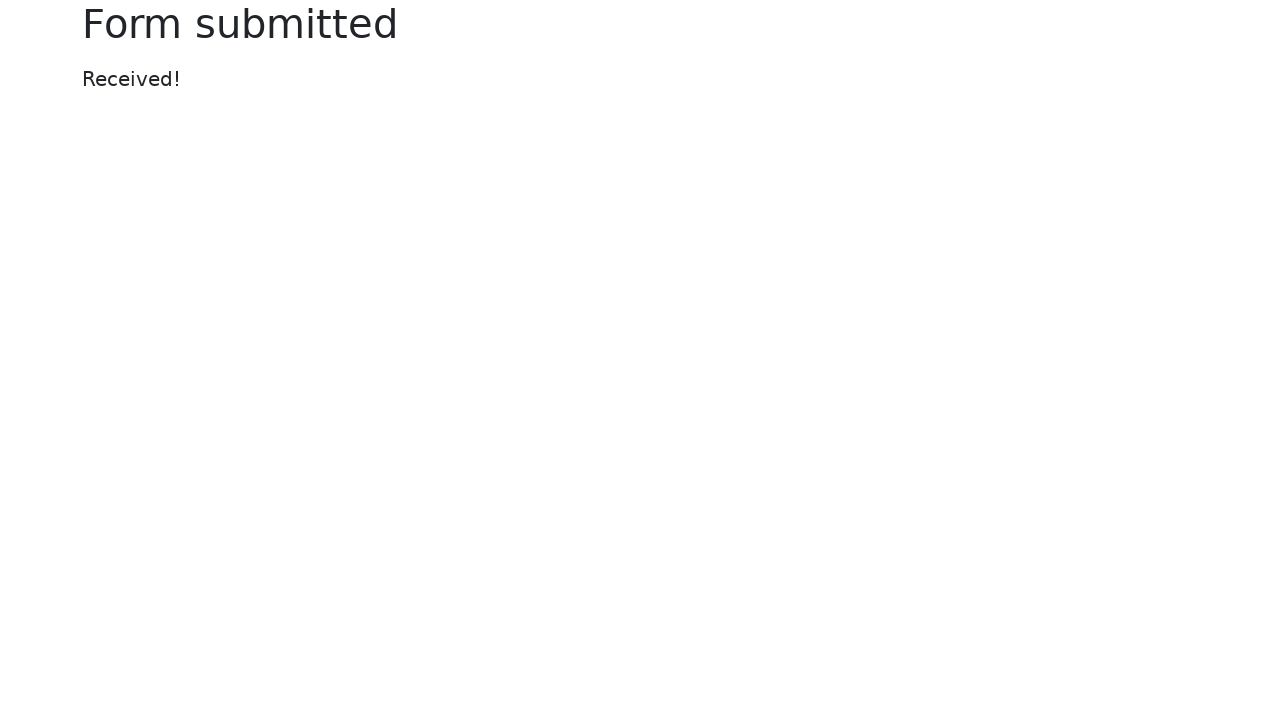

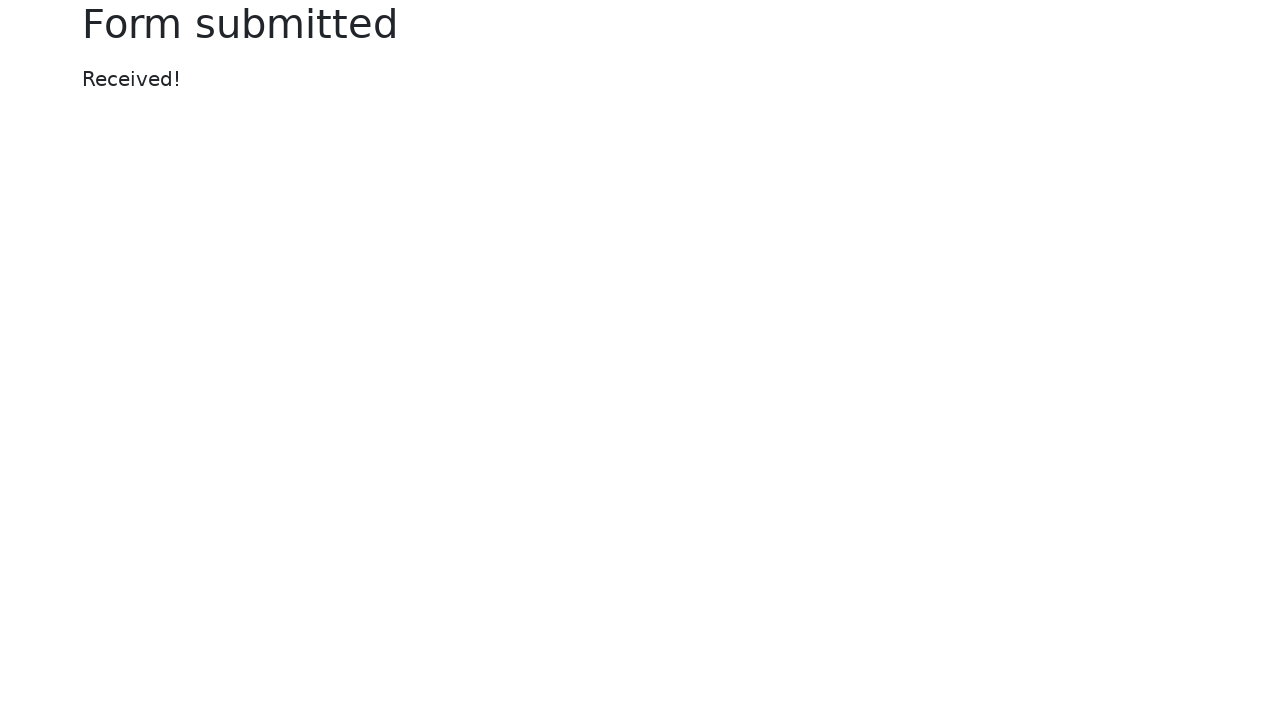